Tests a booking form by waiting for the price to drop to $100, then calculating and submitting a mathematical result

Starting URL: http://suninjuly.github.io/explicit_wait2.html

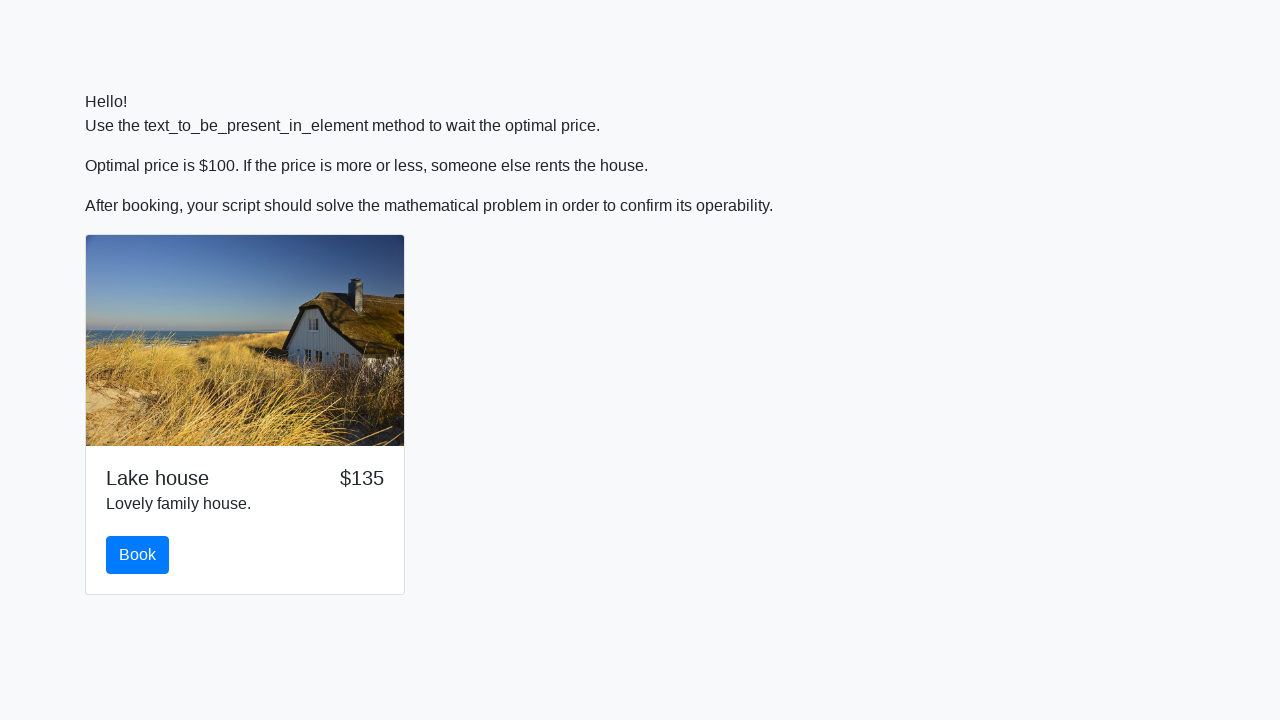

Waited for price to drop to $100
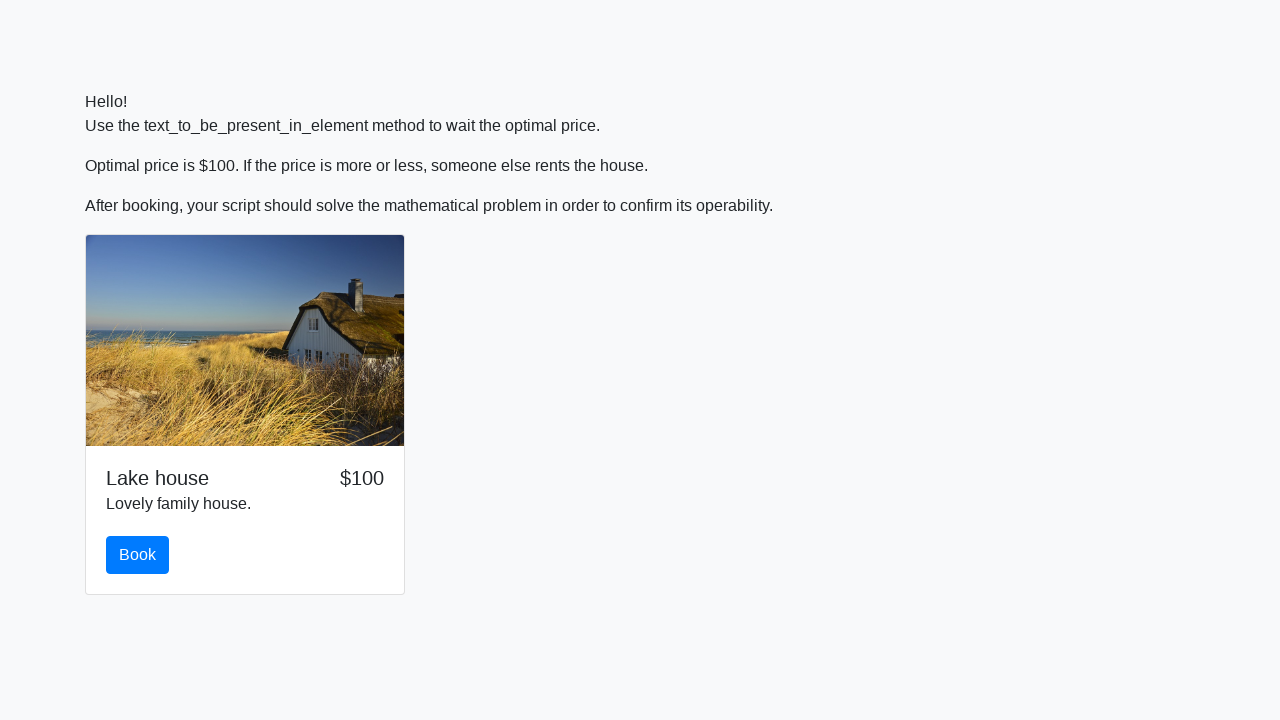

Clicked the book button at (138, 555) on #book
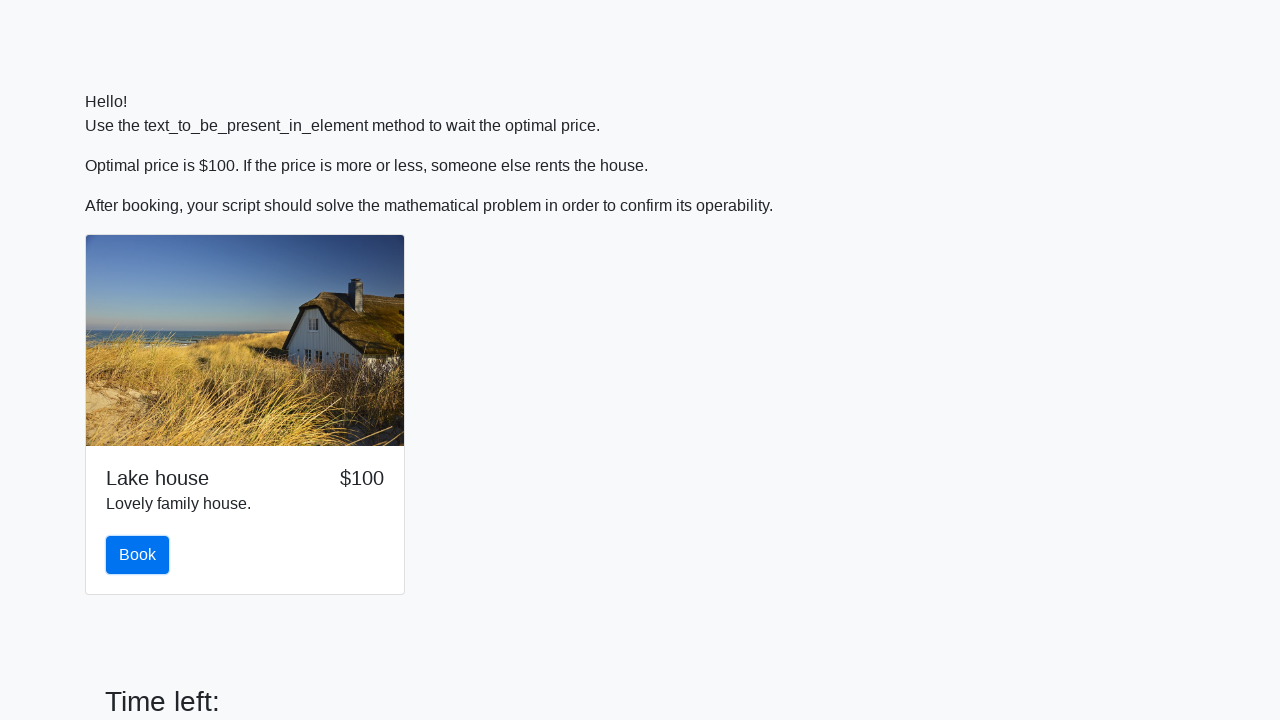

Retrieved x value: 81
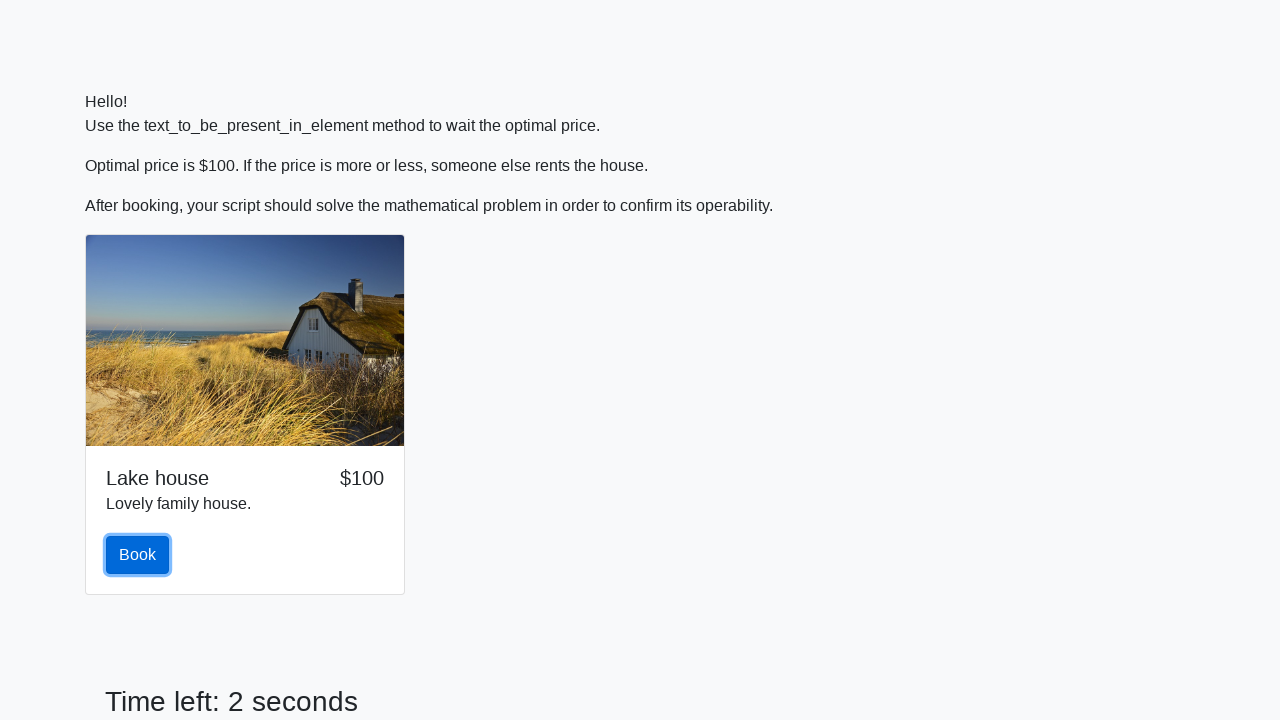

Calculated mathematical result: 2.022693387519537
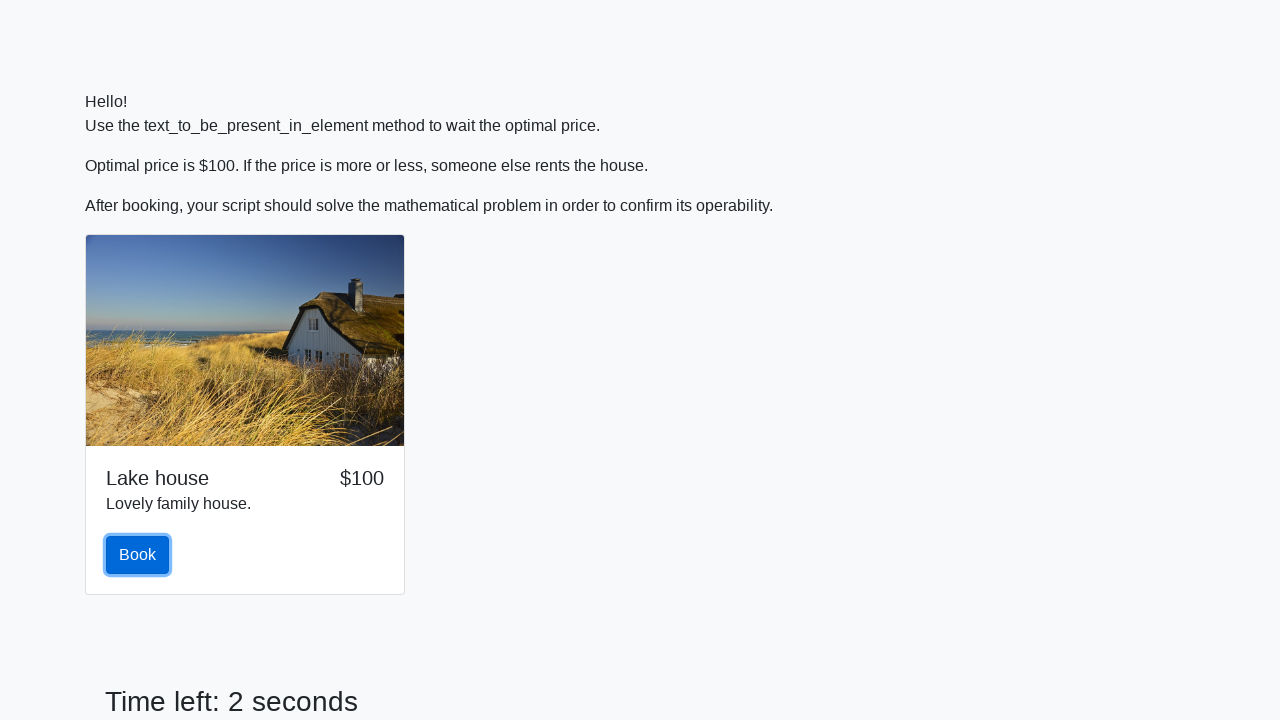

Filled form input with calculated result on input[name='text']
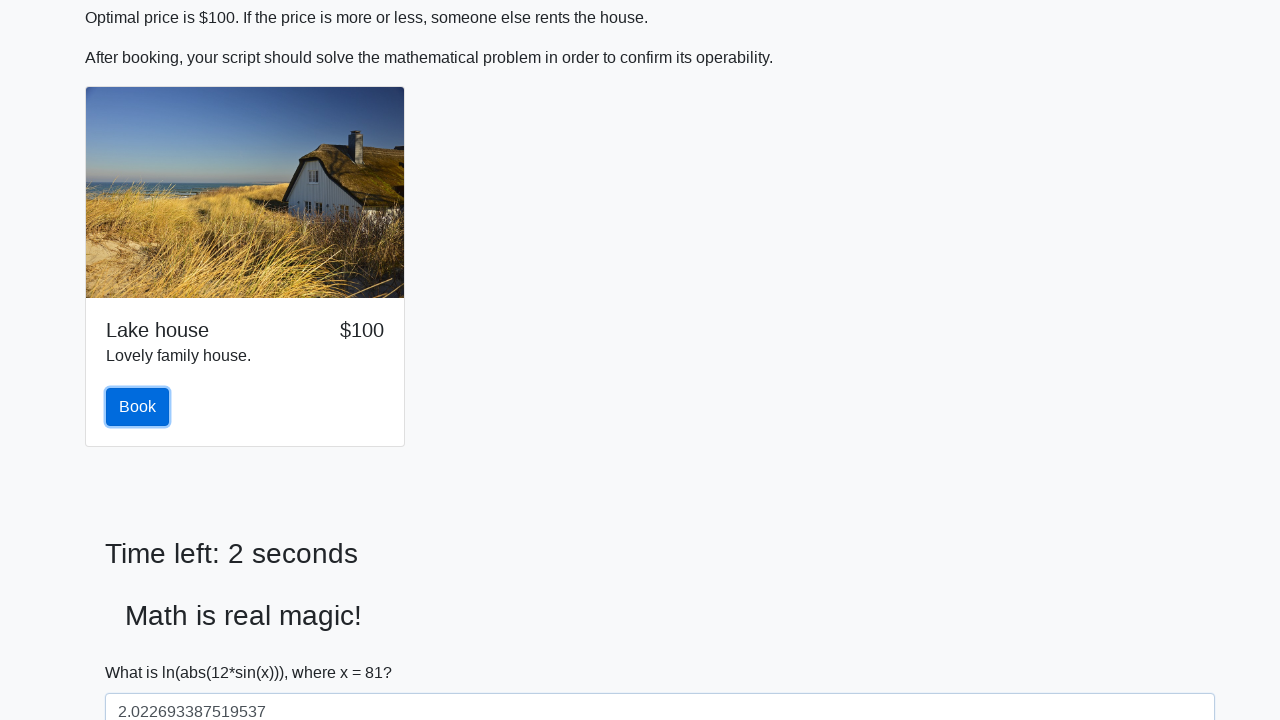

Clicked submit button to submit the form at (143, 651) on button[type='submit']
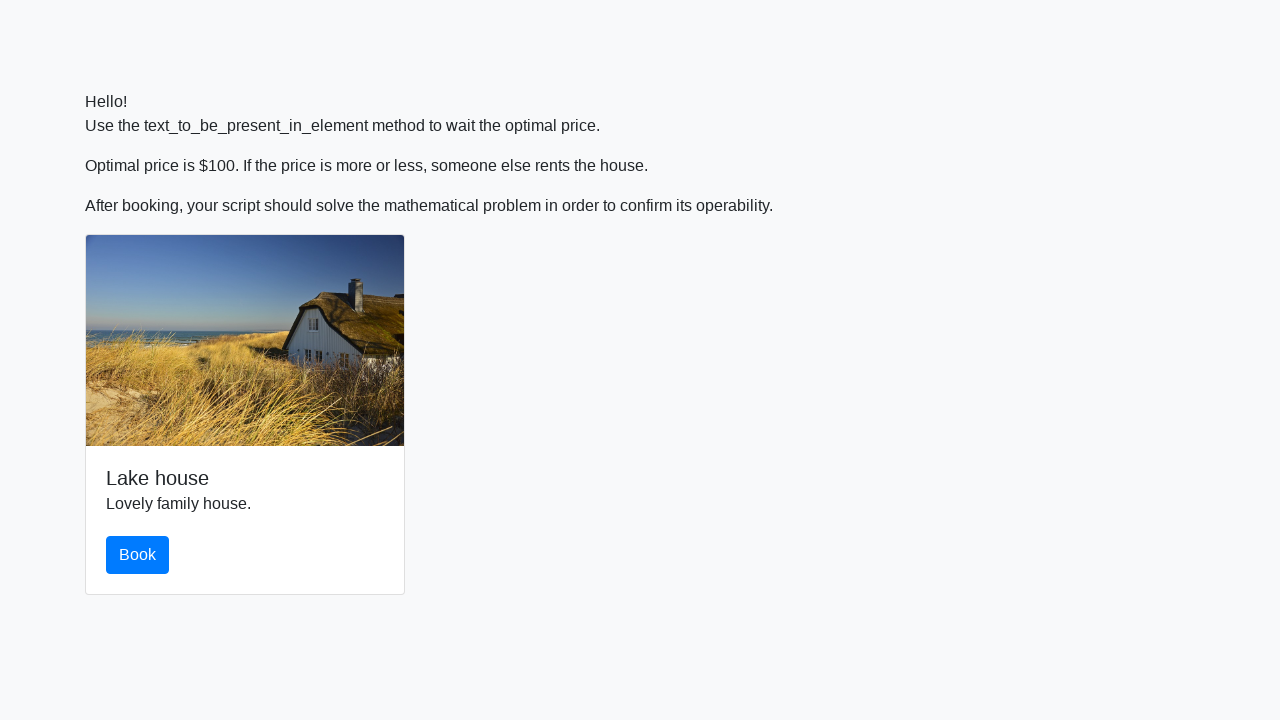

Set up dialog handler to accept alerts
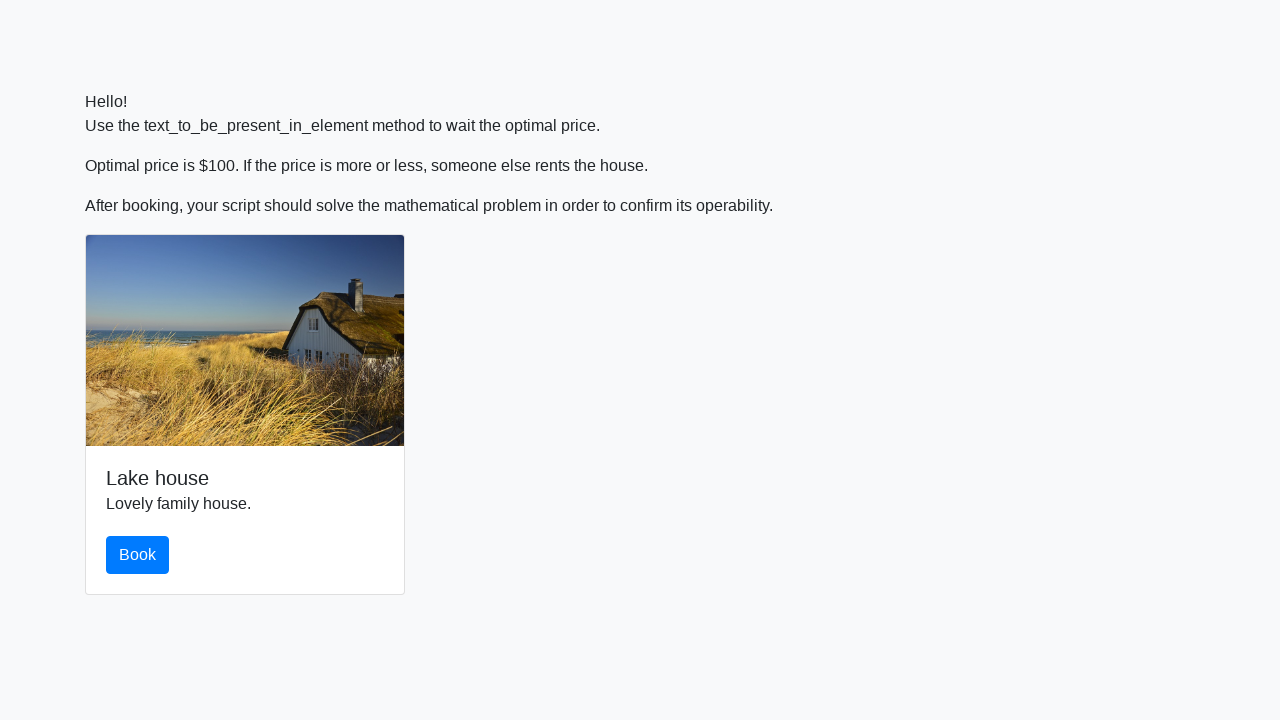

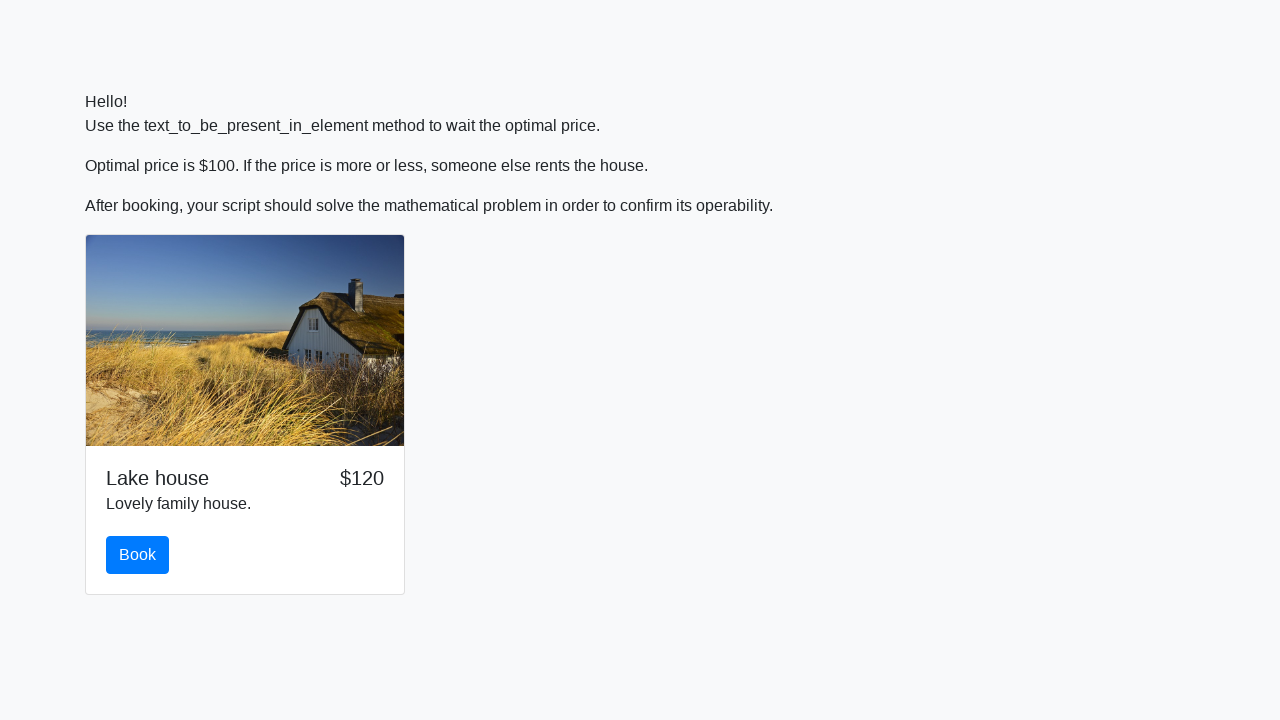